Tests product search functionality by entering "shoe" in the search box and submitting the search form

Starting URL: https://www.testotomasyonu.com

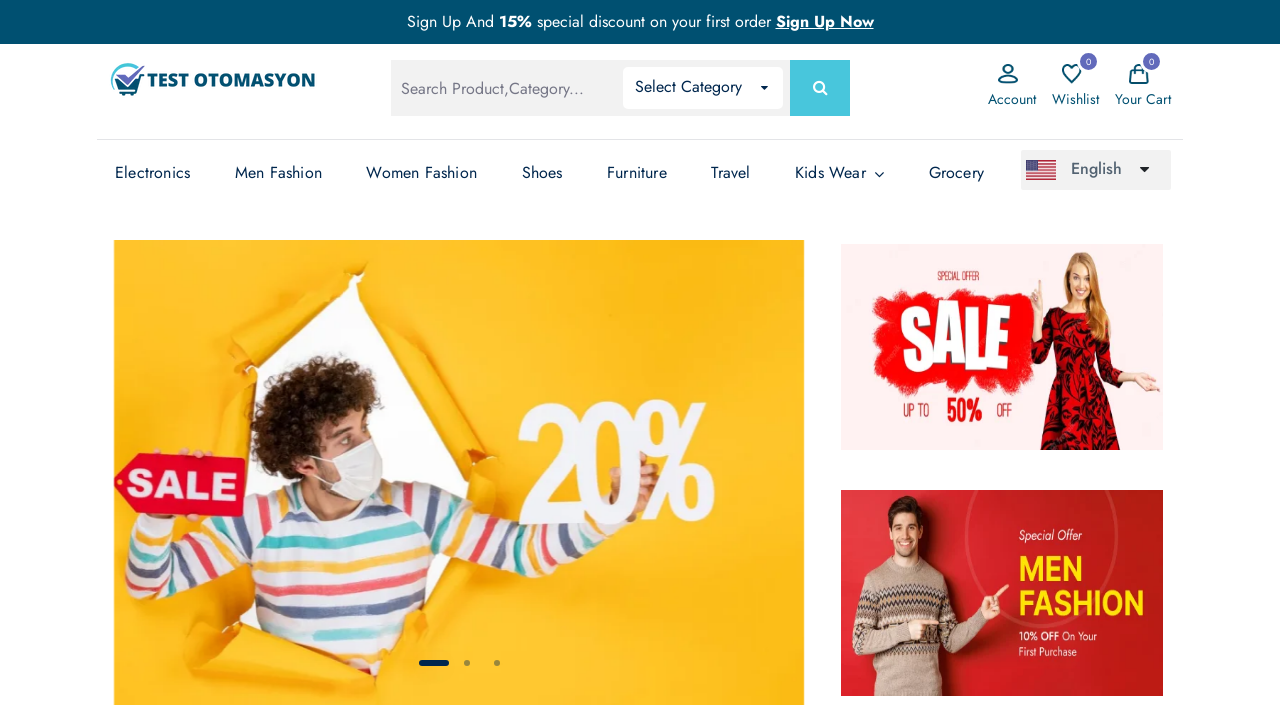

Filled search box with 'shoe' on #global-search
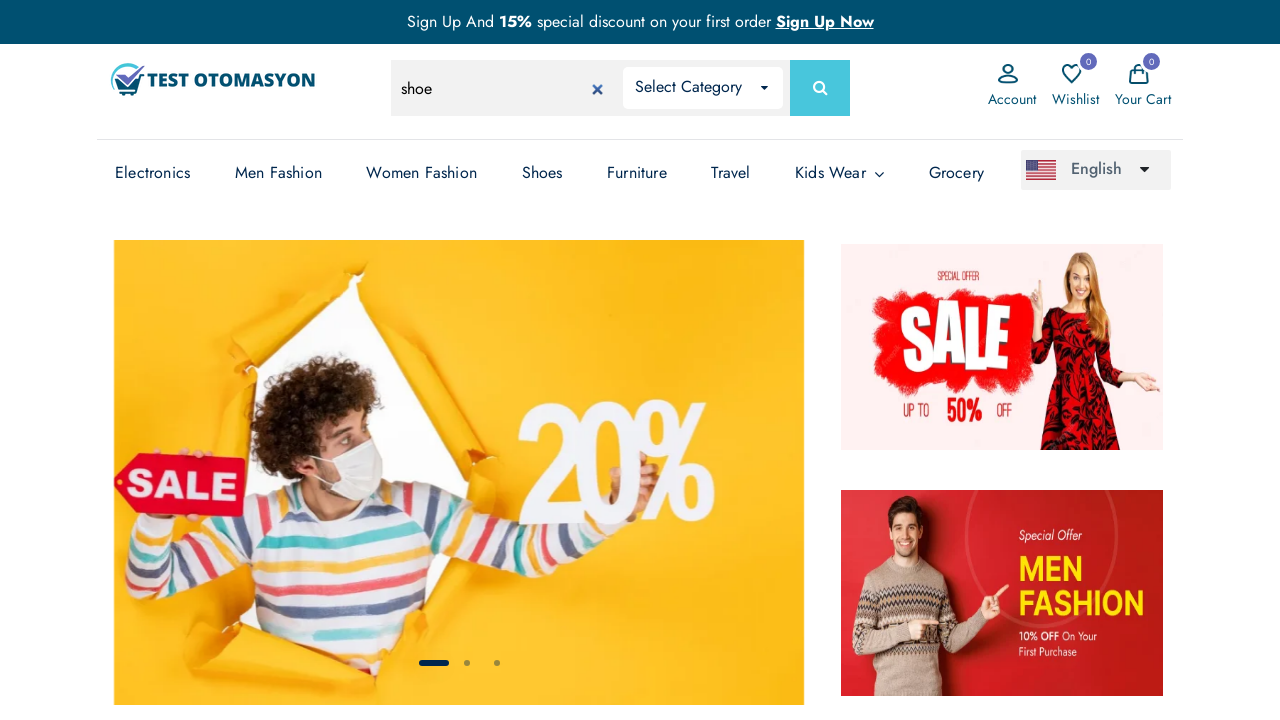

Pressed Enter to submit search form on #global-search
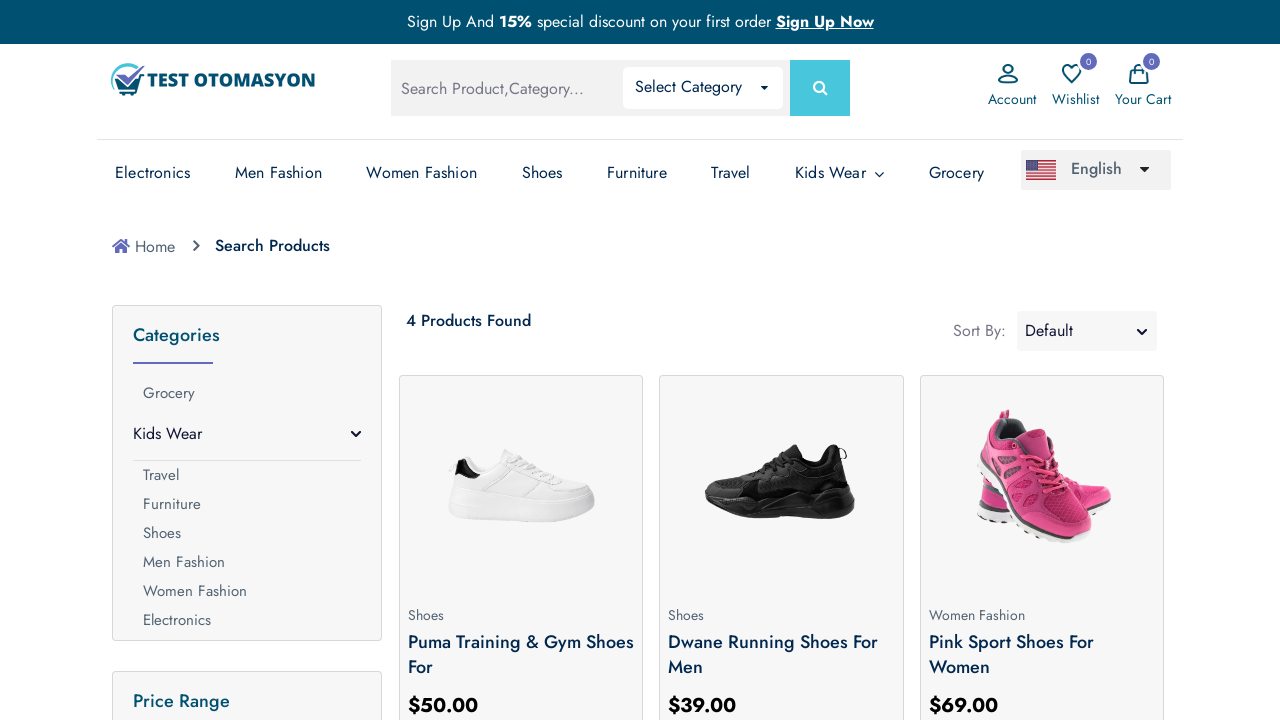

Search results loaded successfully
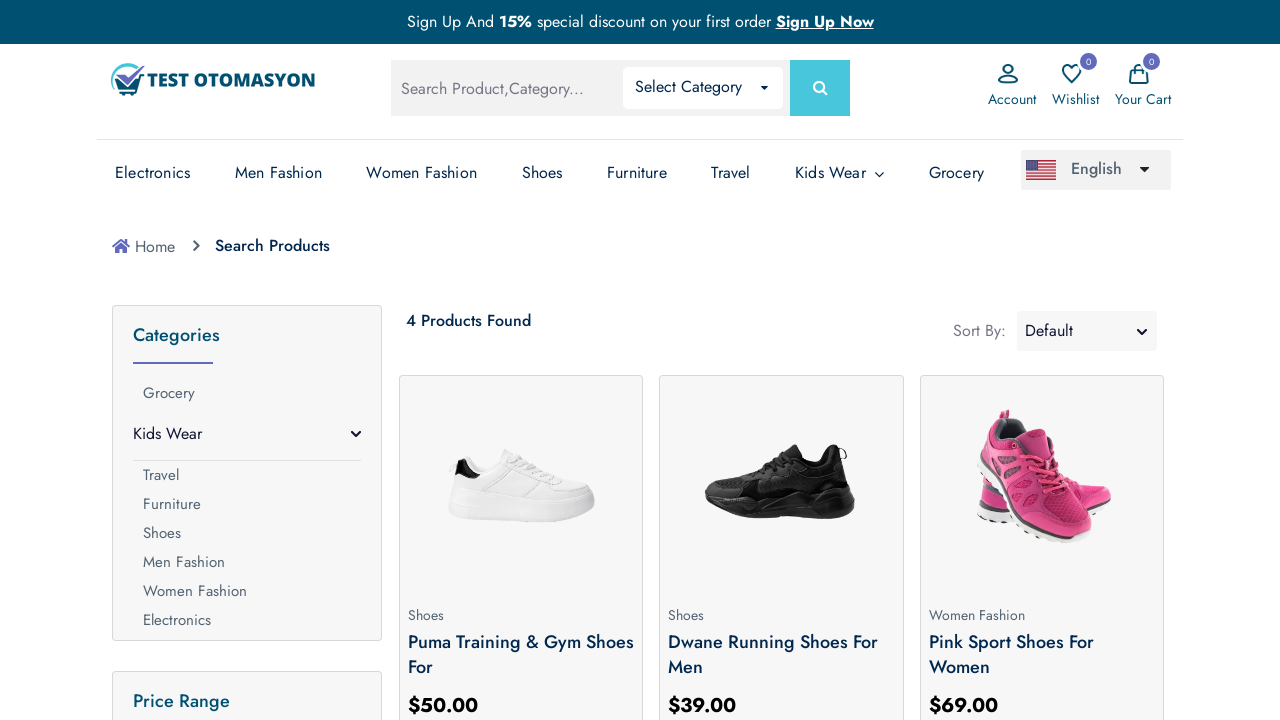

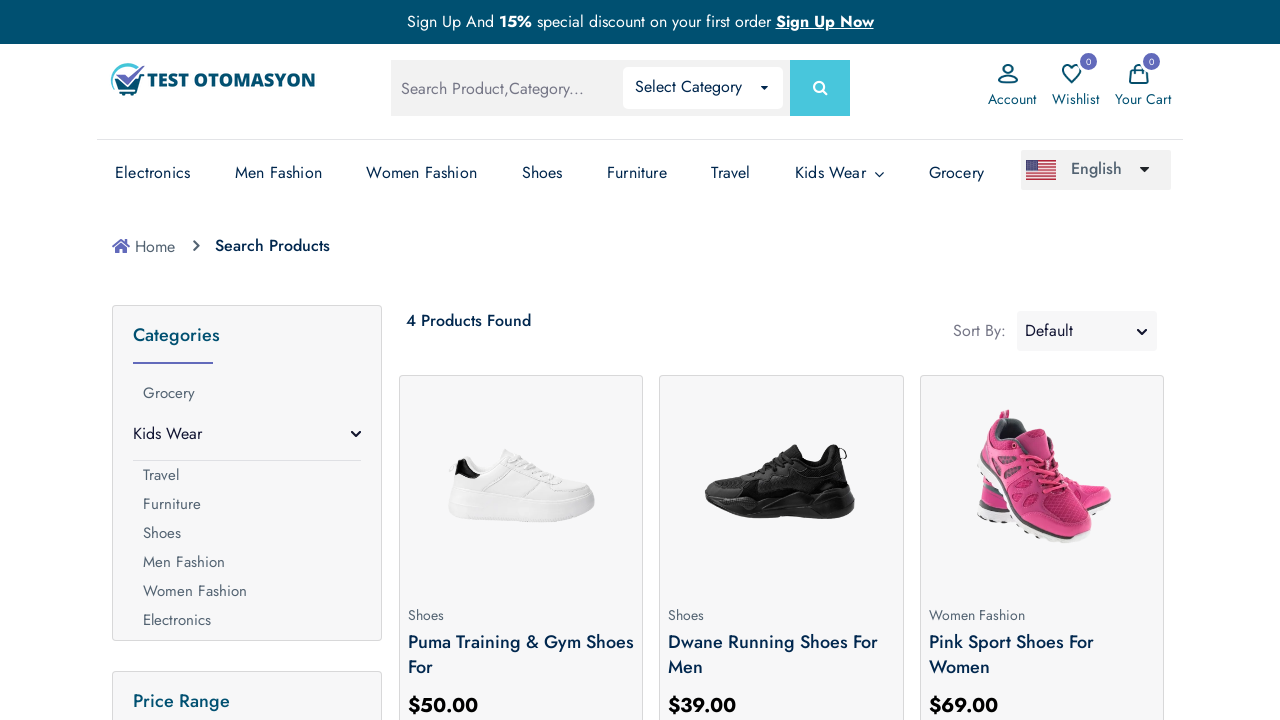